Tests dropdown functionality by verifying the default selected option and checking dropdown properties

Starting URL: https://rahulshettyacademy.com/AutomationPractice/

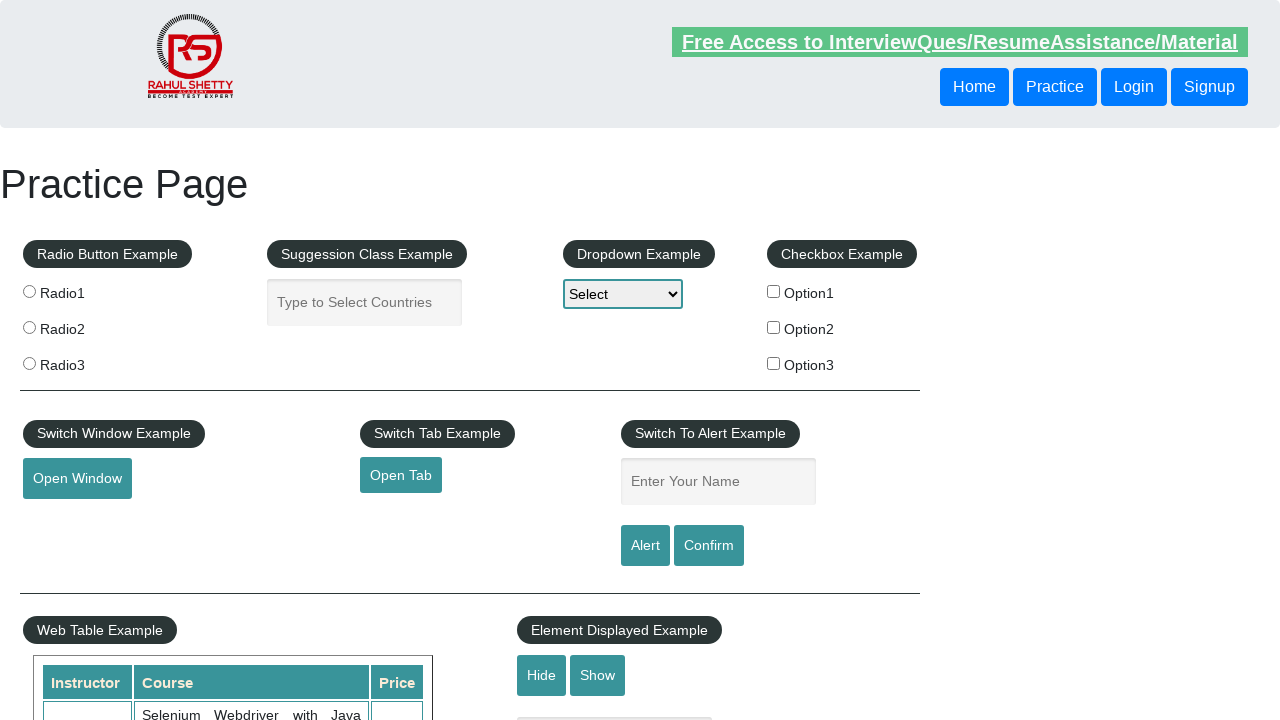

Located dropdown element with id 'dropdown-class-example'
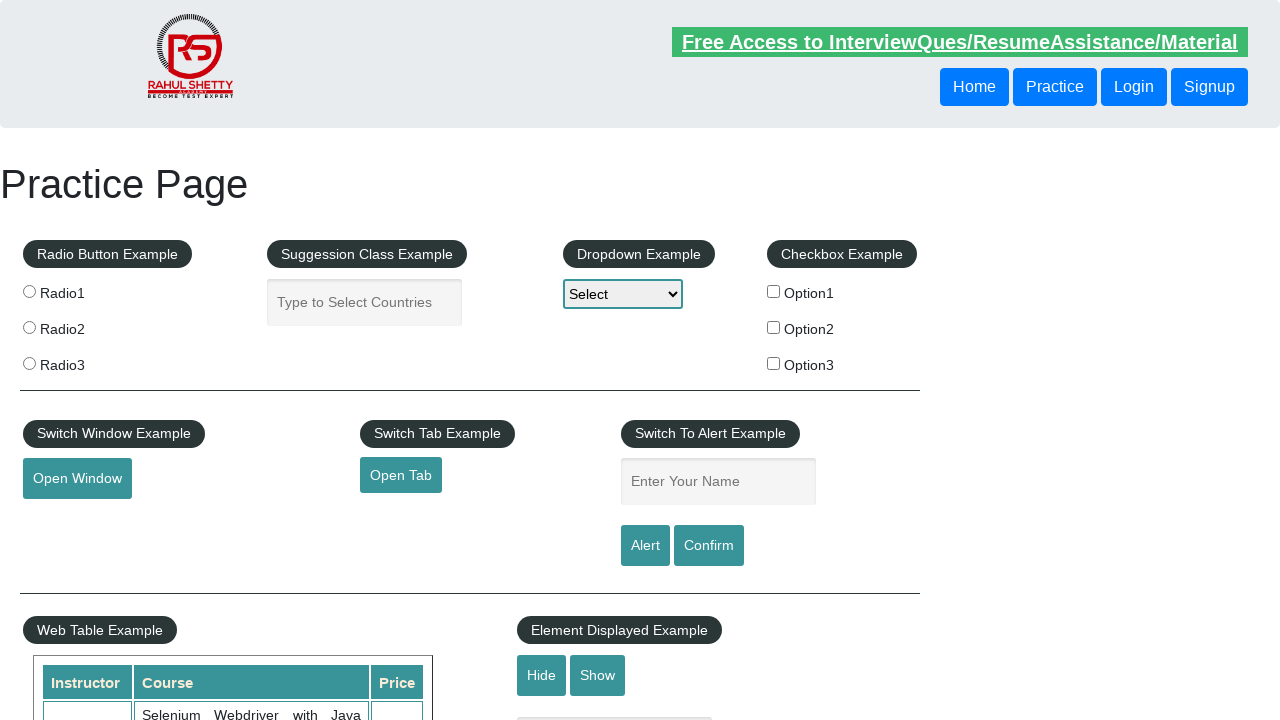

Located the currently checked option in dropdown
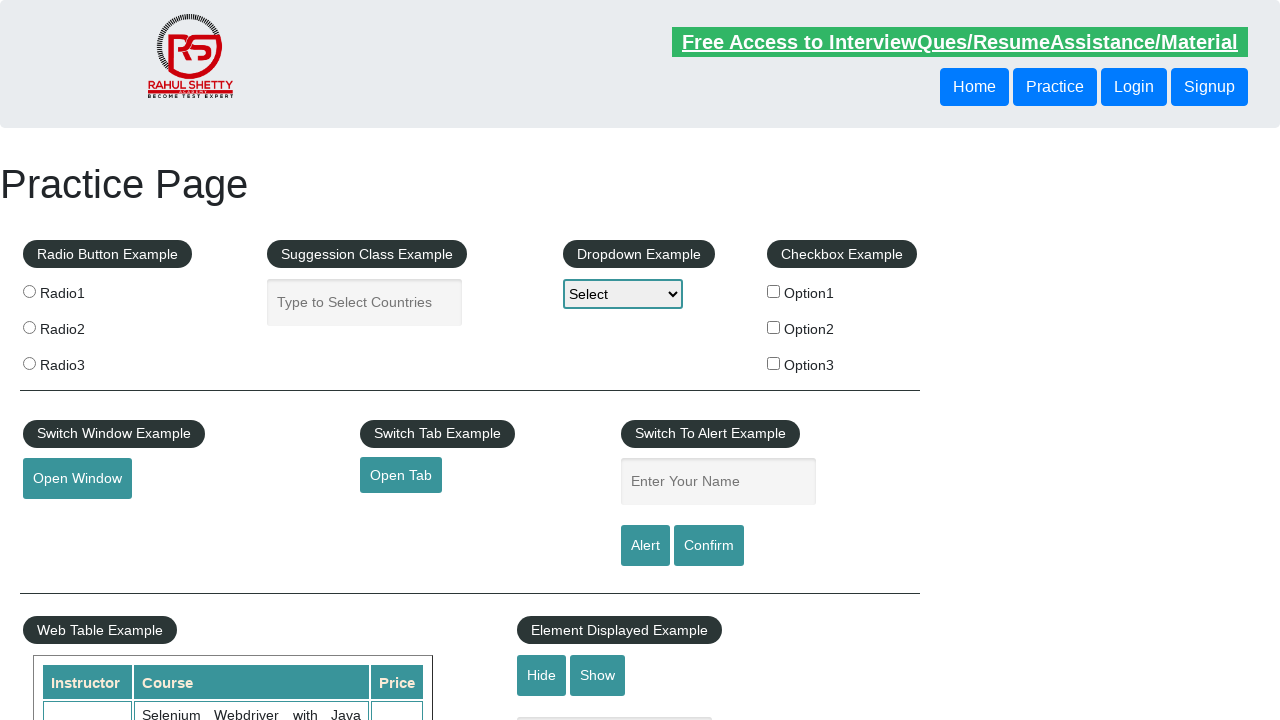

Retrieved text content of default selected option
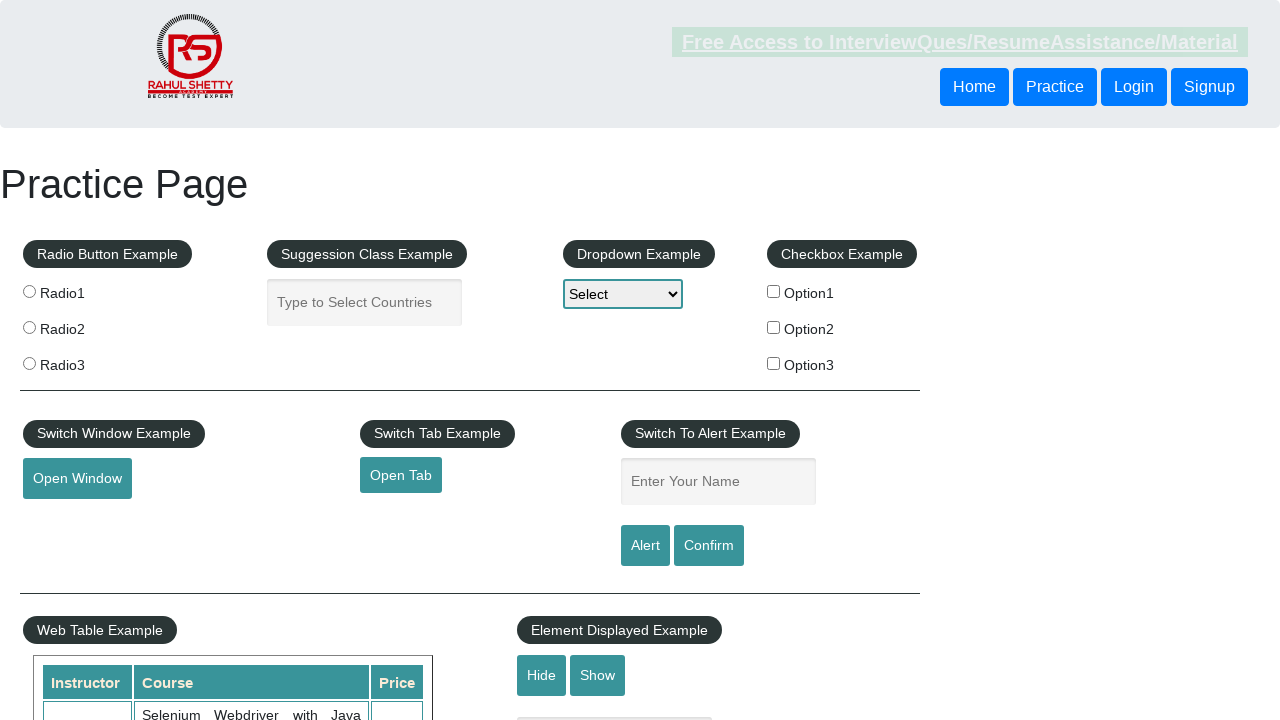

Asserted that default selected option is 'Select'
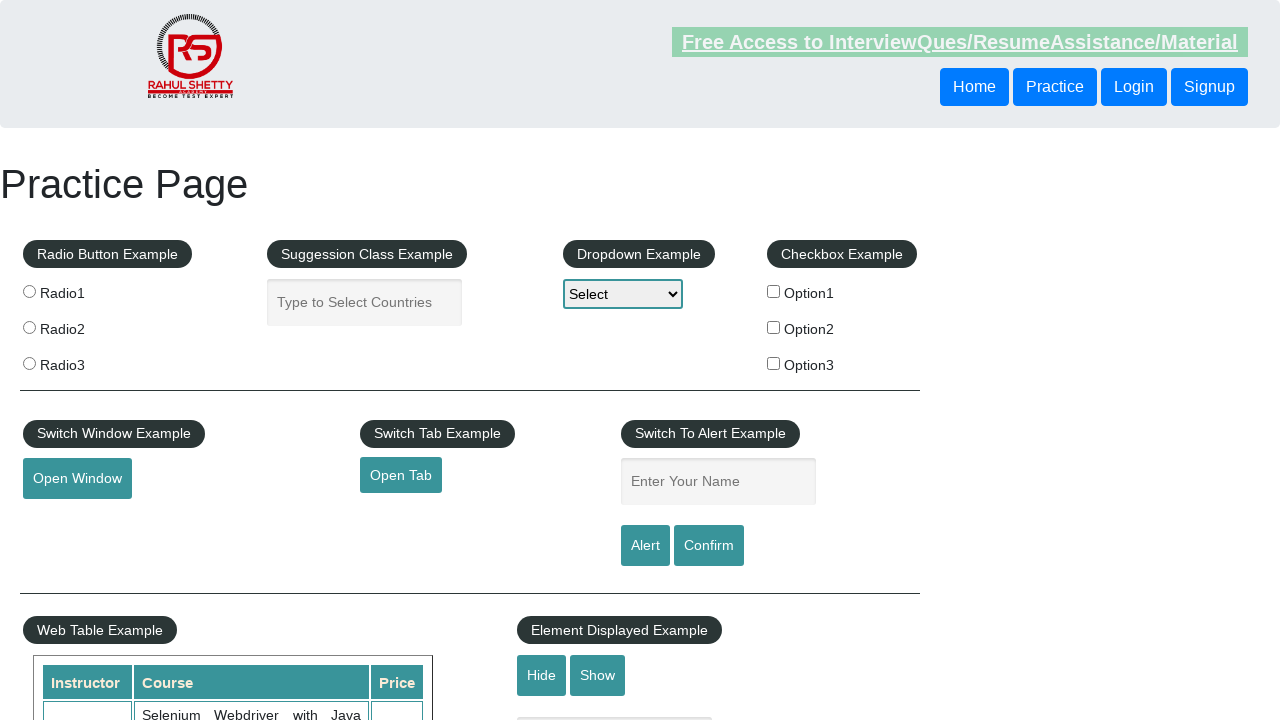

Counted total number of options in dropdown
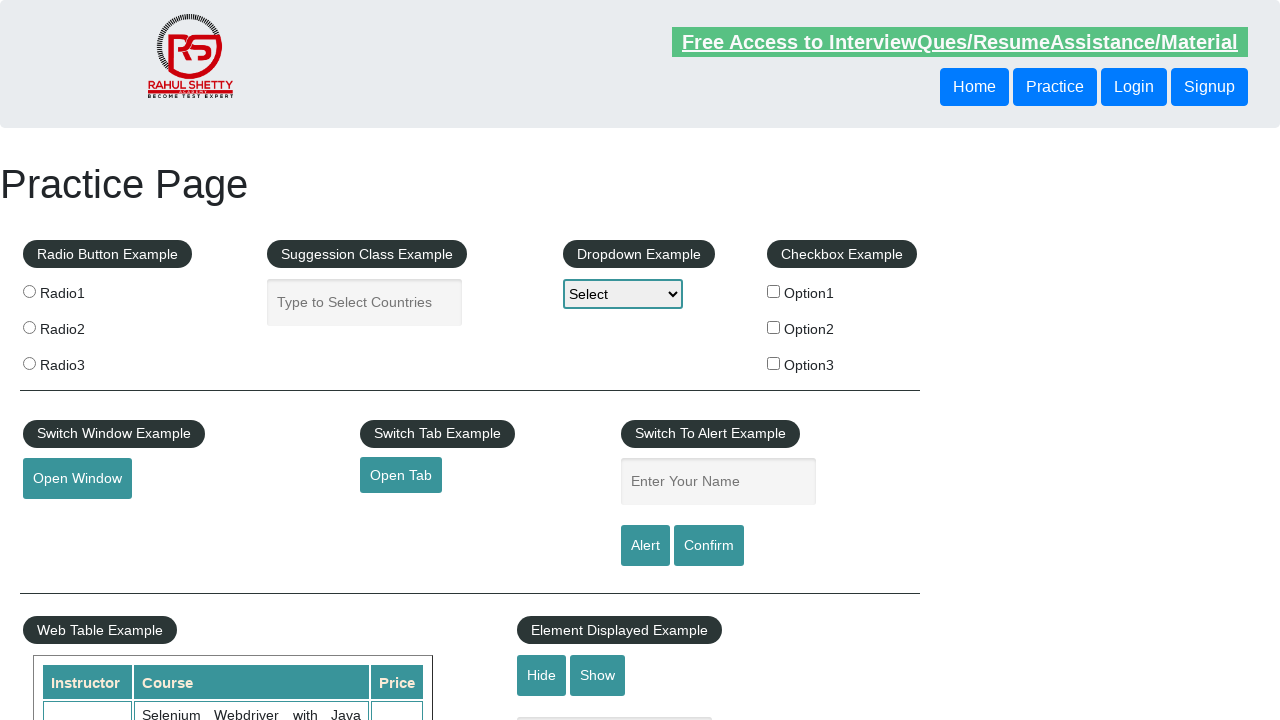

Printed total dropdown options count: 4
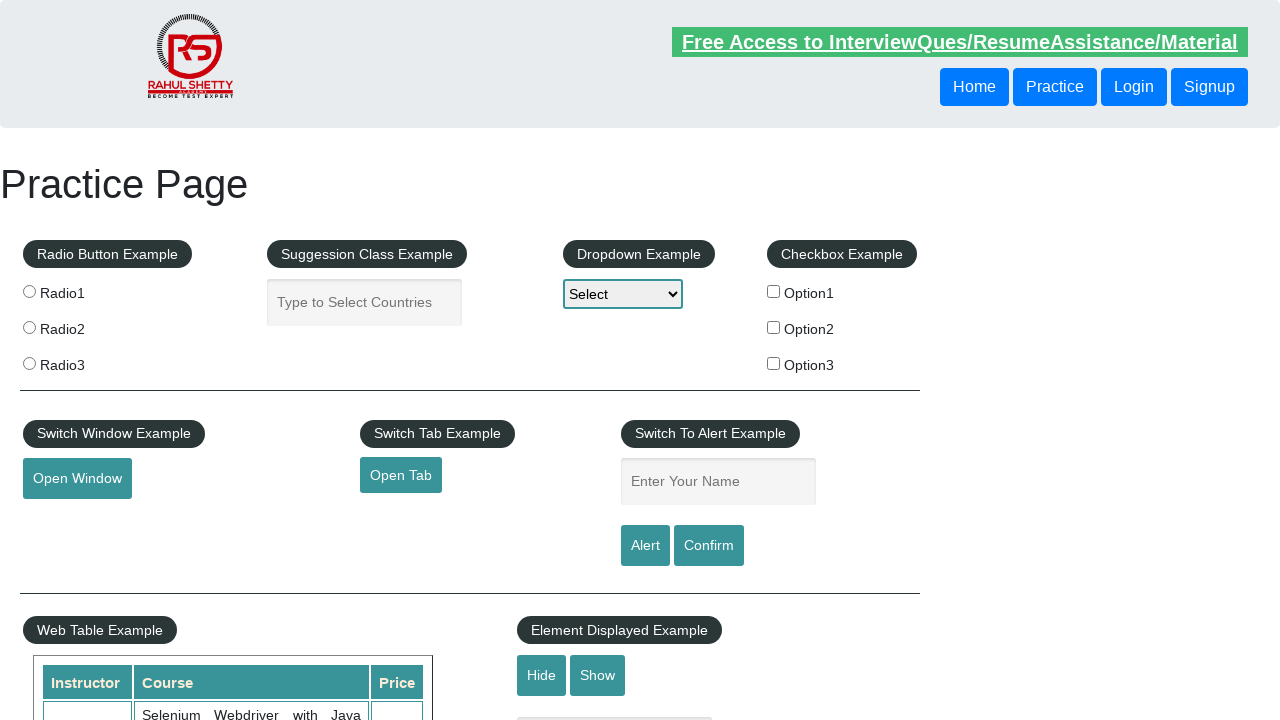

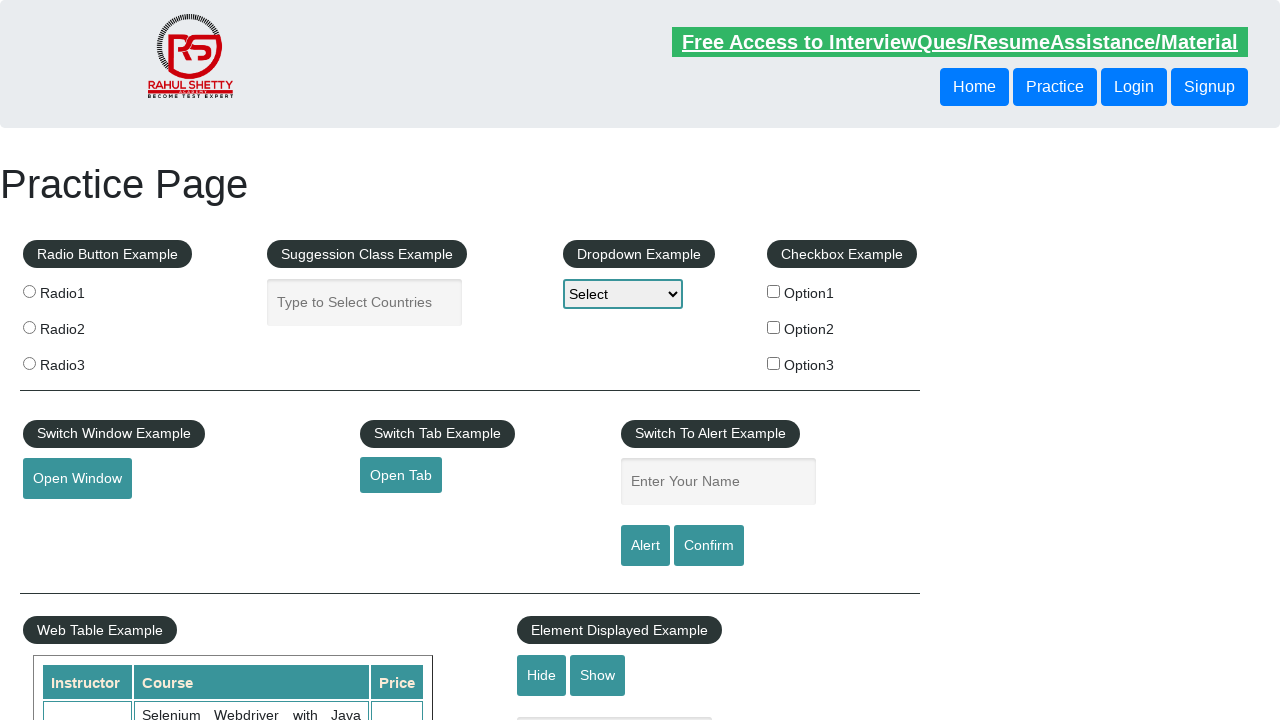